Navigates to the home page, verifies category section is visible, and clicks on signup/login link

Starting URL: http://automationexercise.com

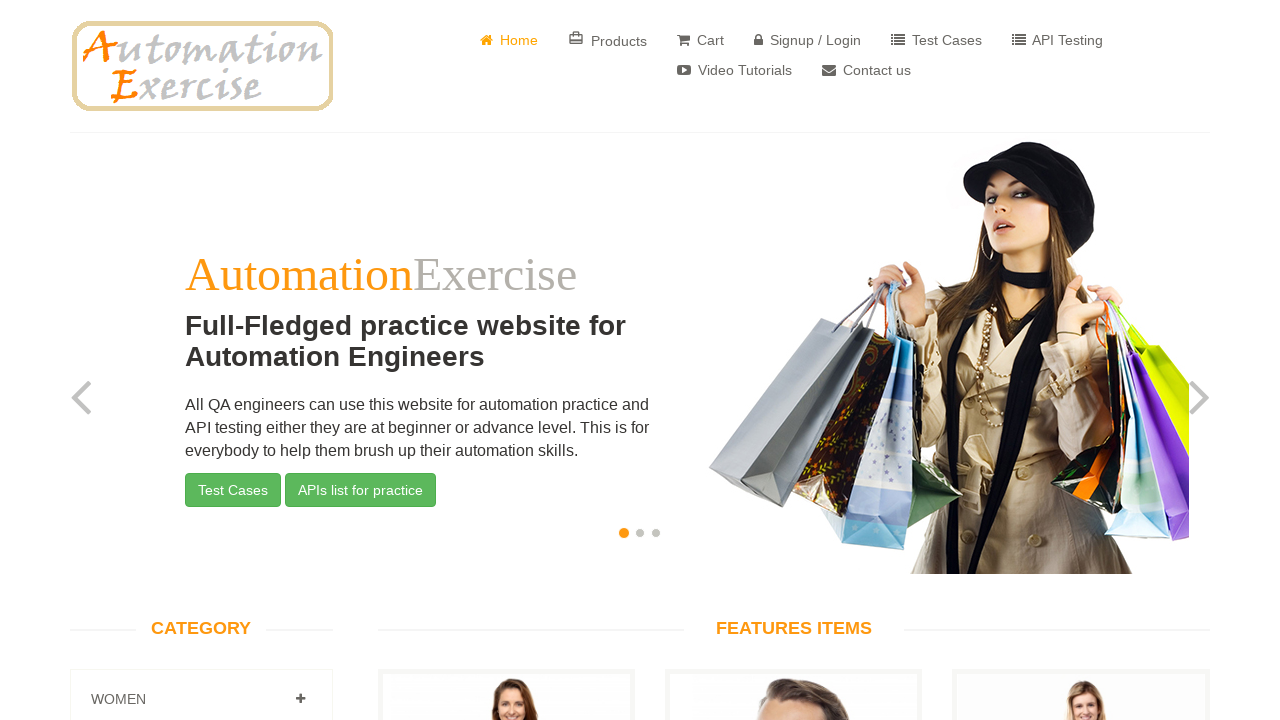

Navigated to http://automationexercise.com
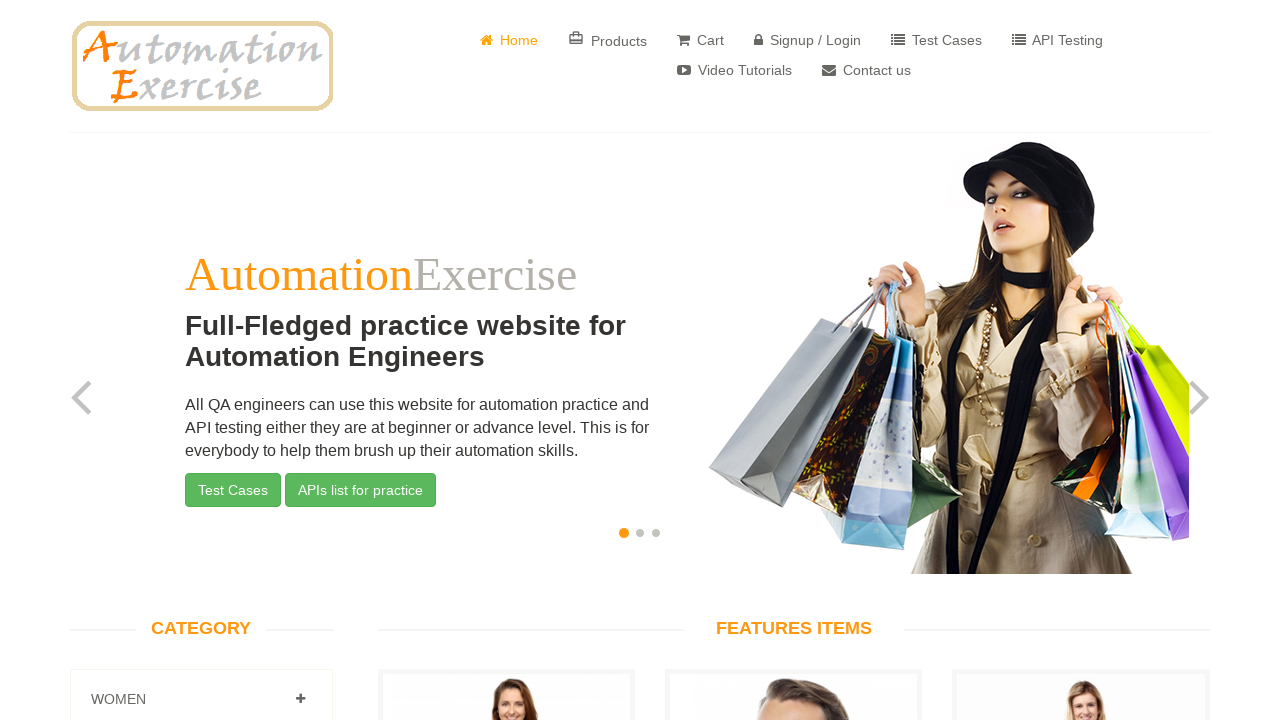

Category section is visible
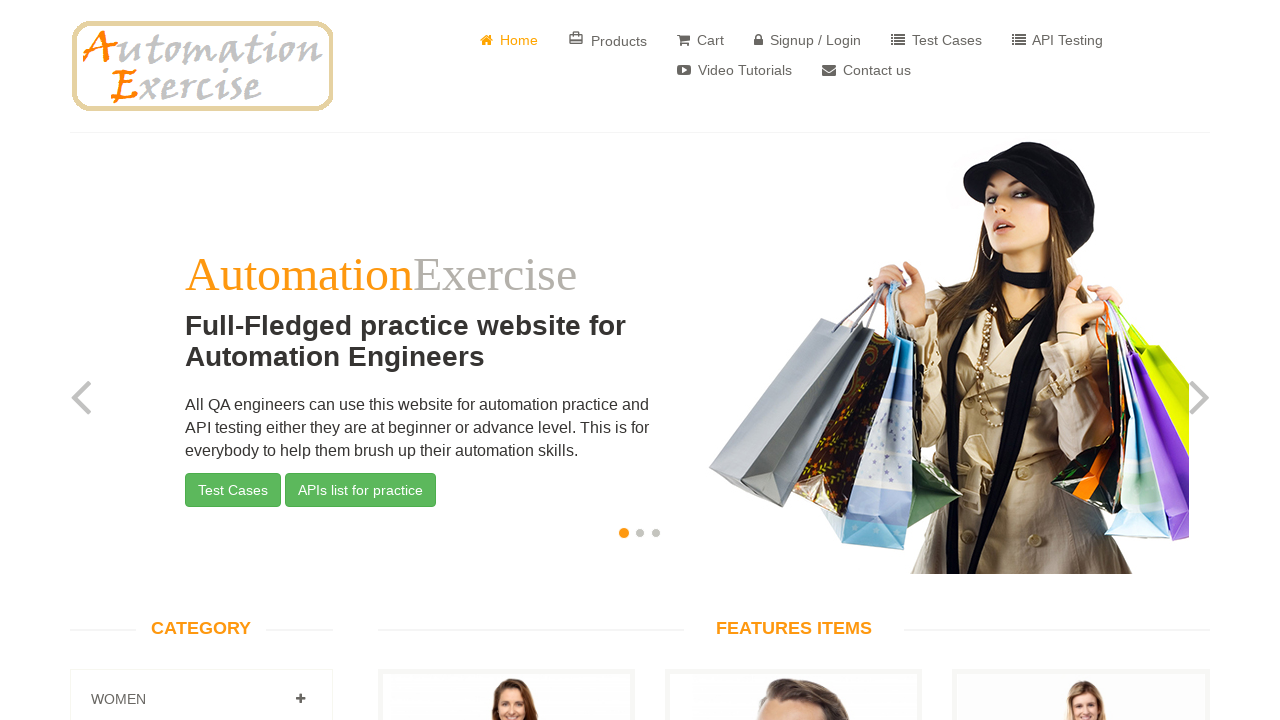

Clicked on Signup/Login link at (808, 40) on xpath=//header/div/div/div/div[2]/div/ul/li[4]/a
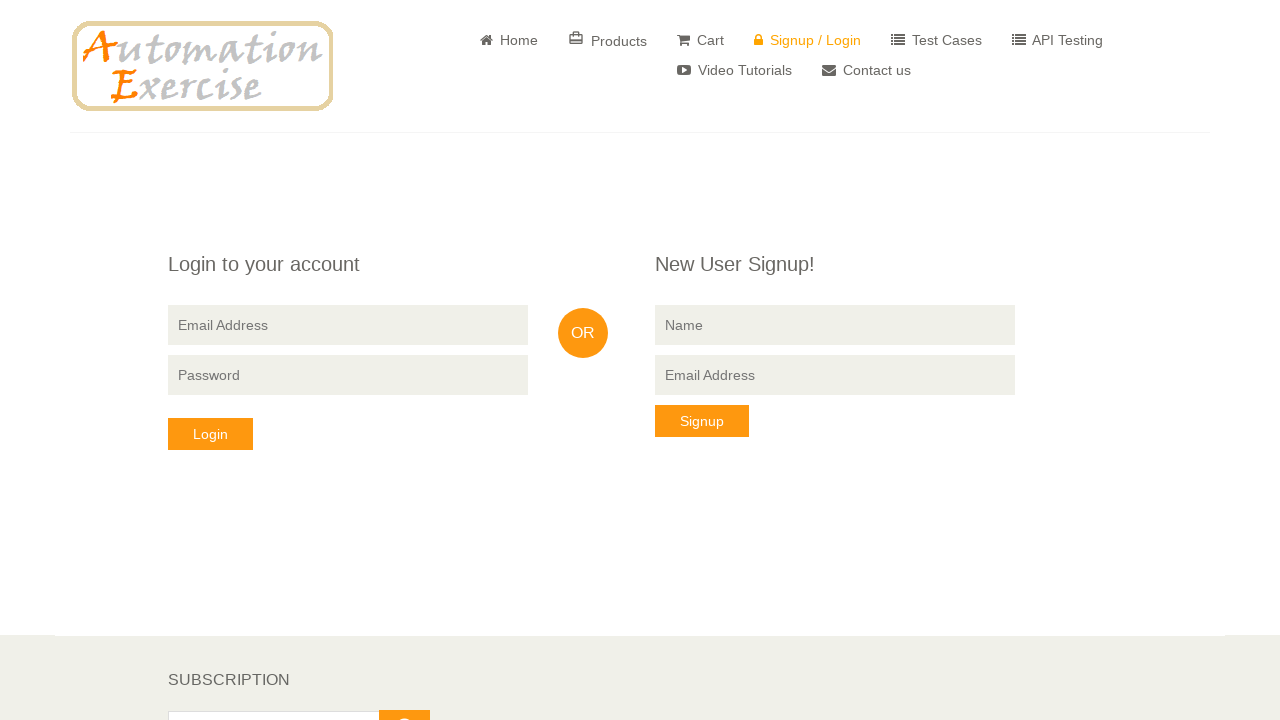

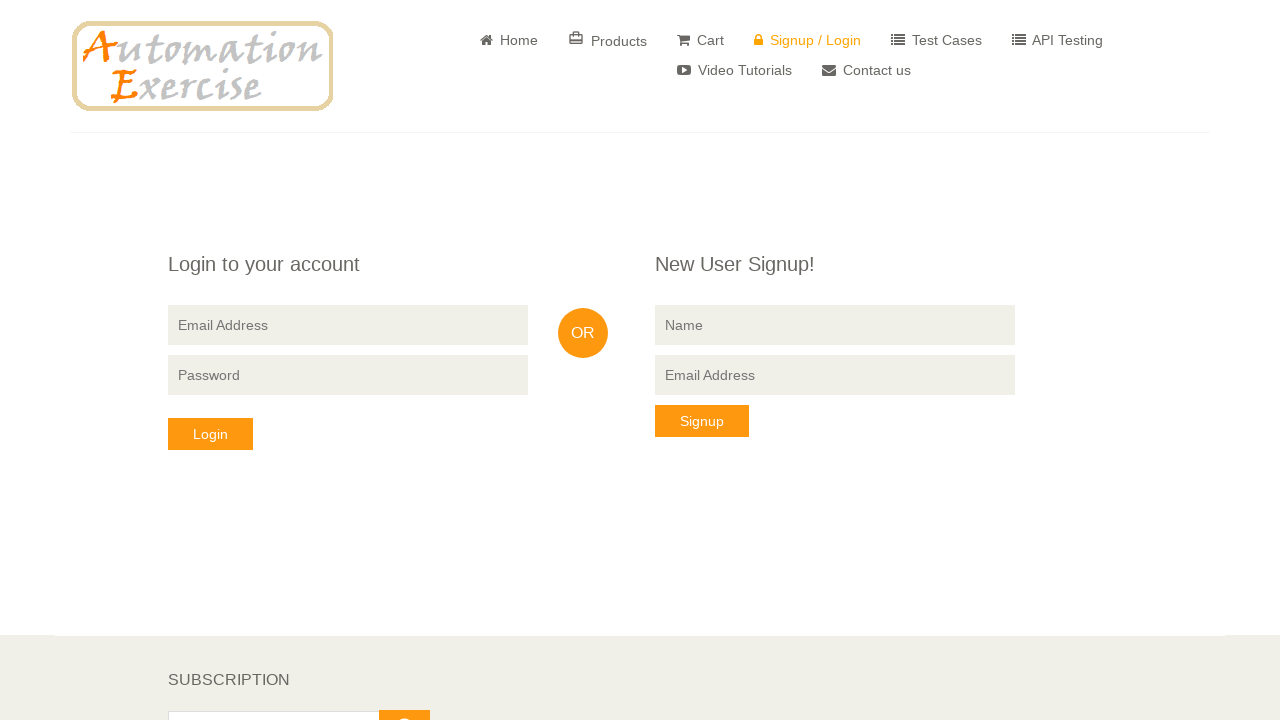